Tests the Cultivated variety SNP search functionality on the ICRISAT CicerSeq database by selecting cultivars crop type, gene SNP radio button, GeneID key, intergenic option, entering a gene ID, and submitting the search form.

Starting URL: https://cegresources.icrisat.org/cicerseq/?page_id=3605

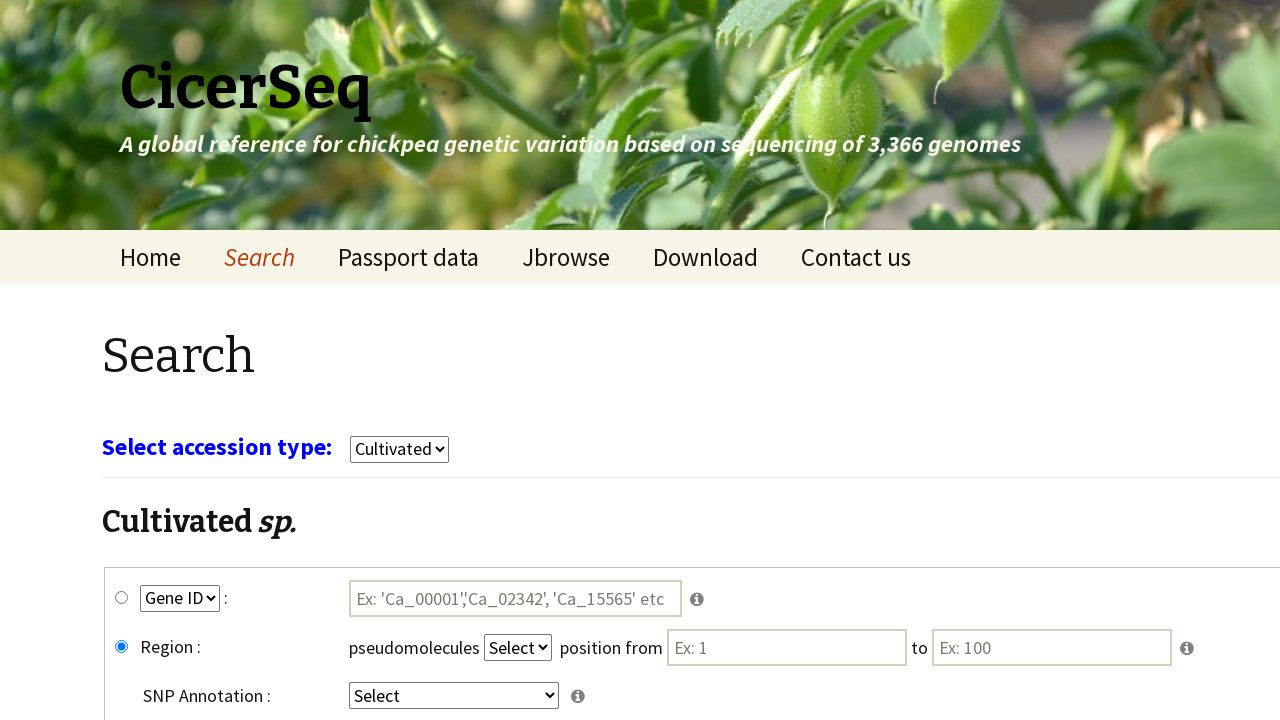

Waited 3 seconds for page to load
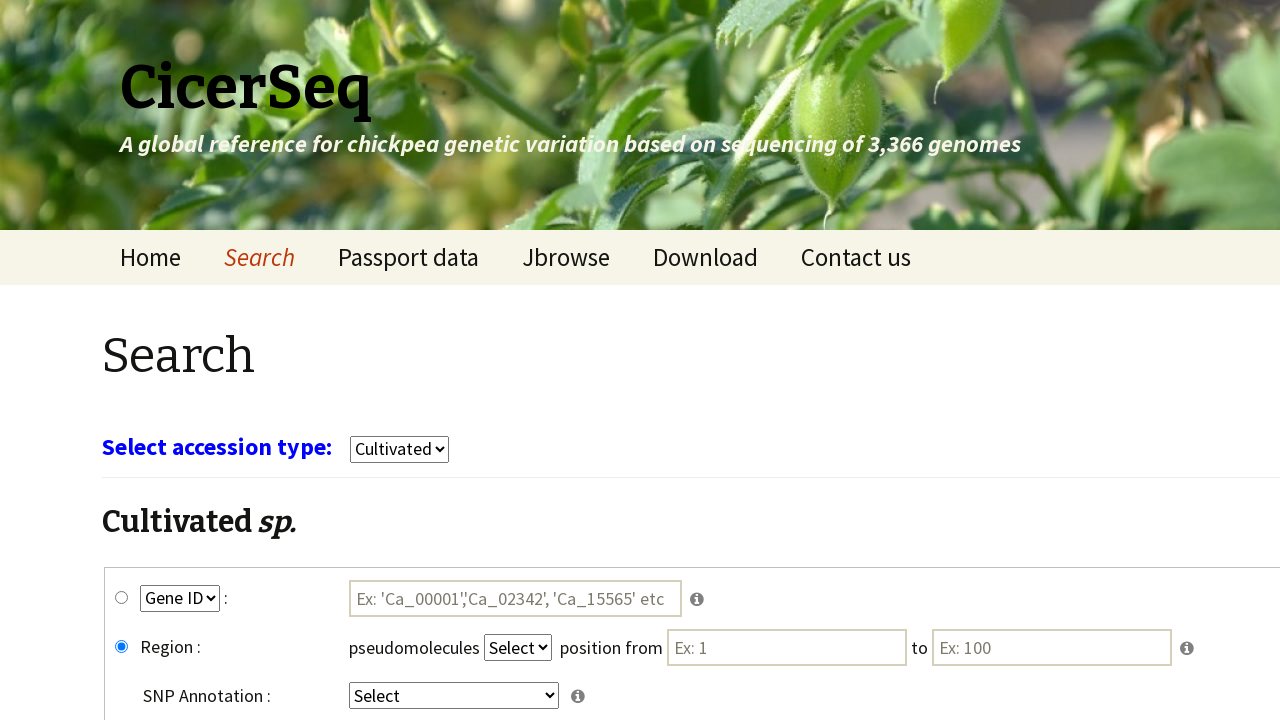

Selected 'cultivars' from crop dropdown on select[name='select_crop']
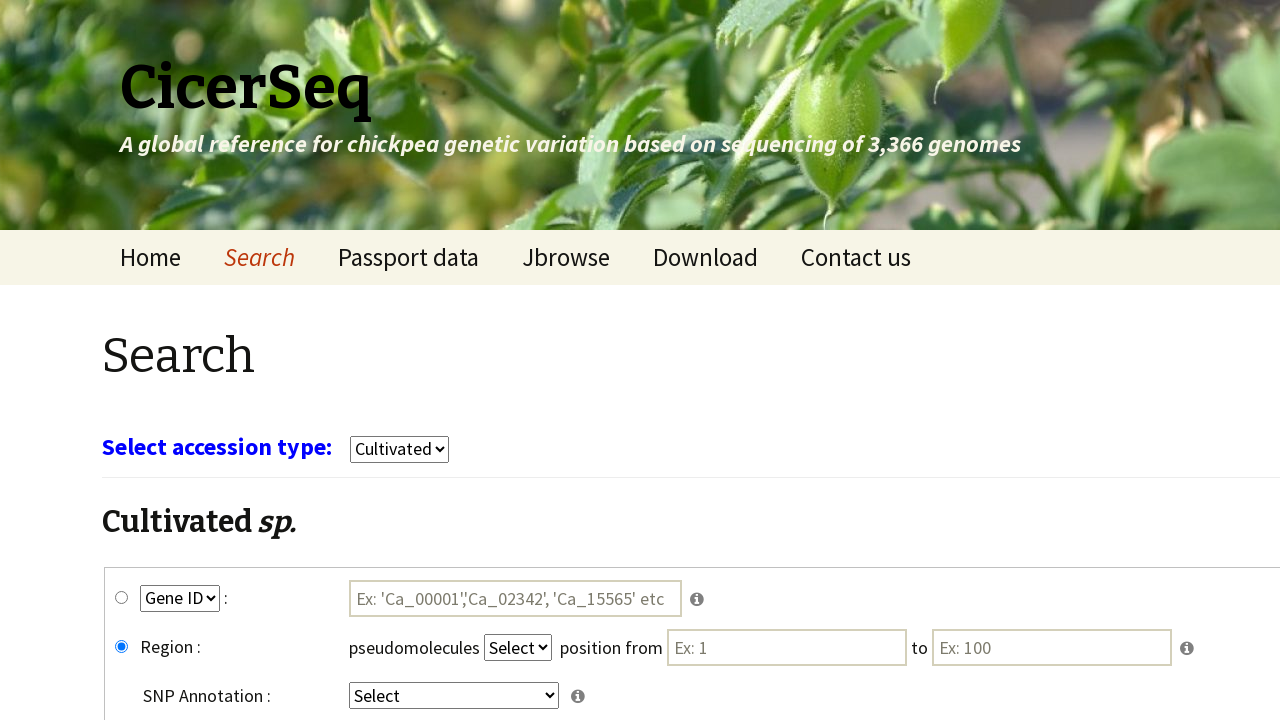

Clicked gene SNP radio button at (122, 598) on #gene_snp
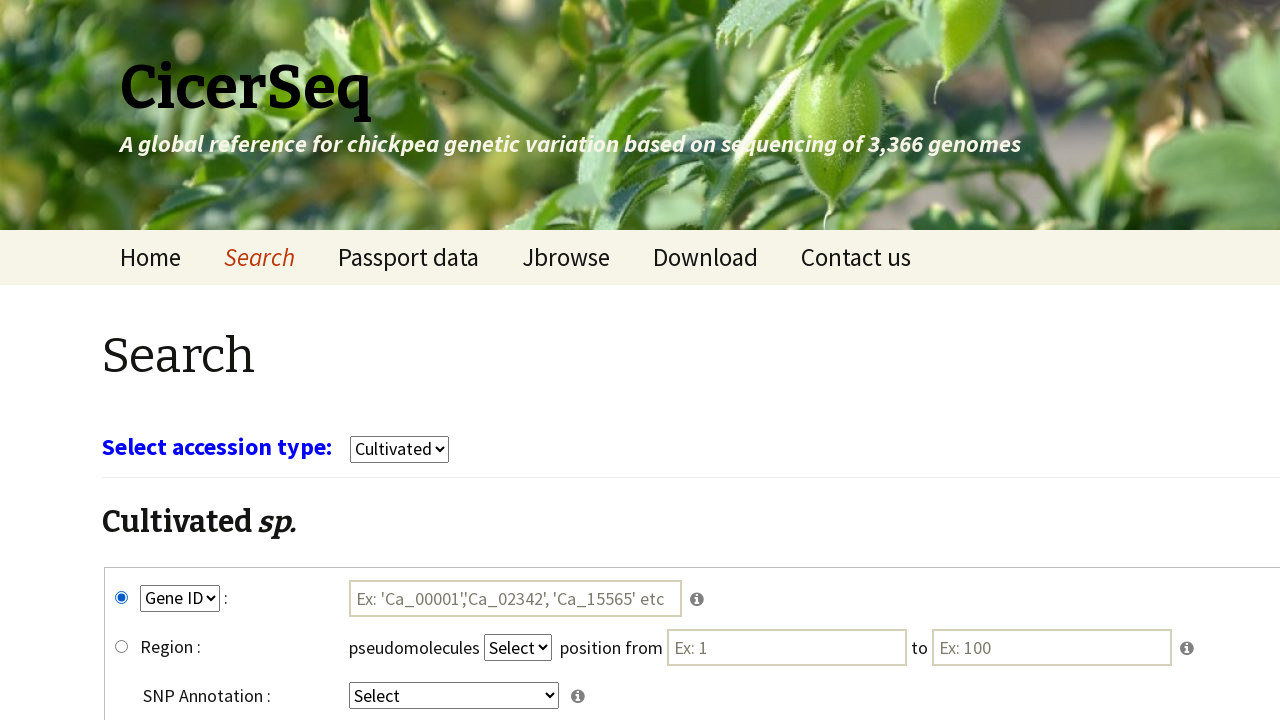

Selected 'GeneID' from key1 dropdown on select[name='key1']
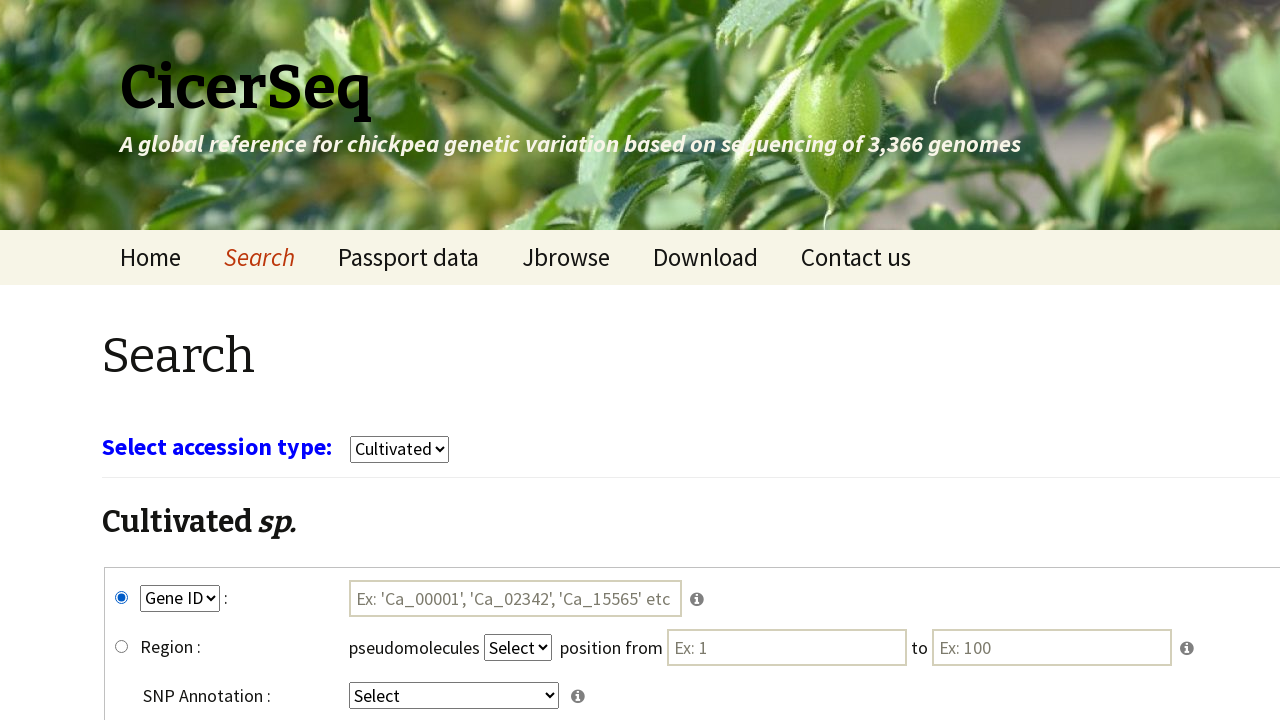

Selected 'intergenic' from key4 dropdown on select[name='key4']
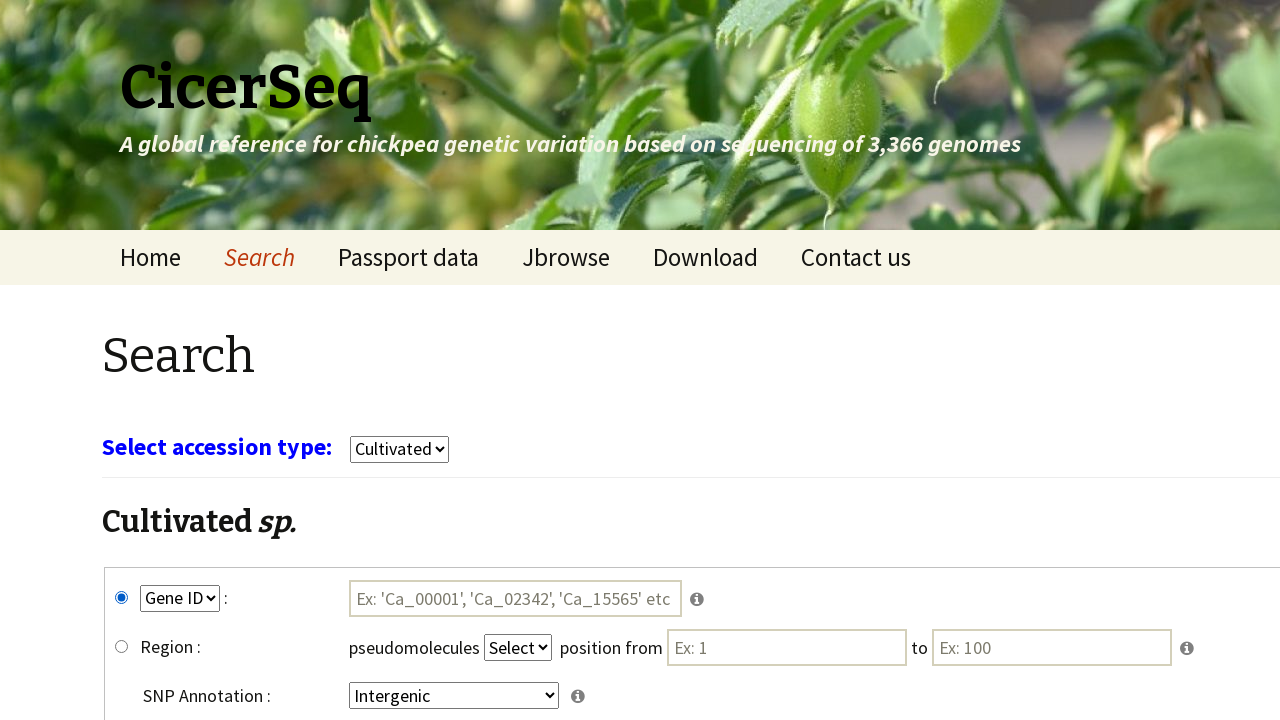

Entered gene ID 'Ca_00004' in search field on #tmp1
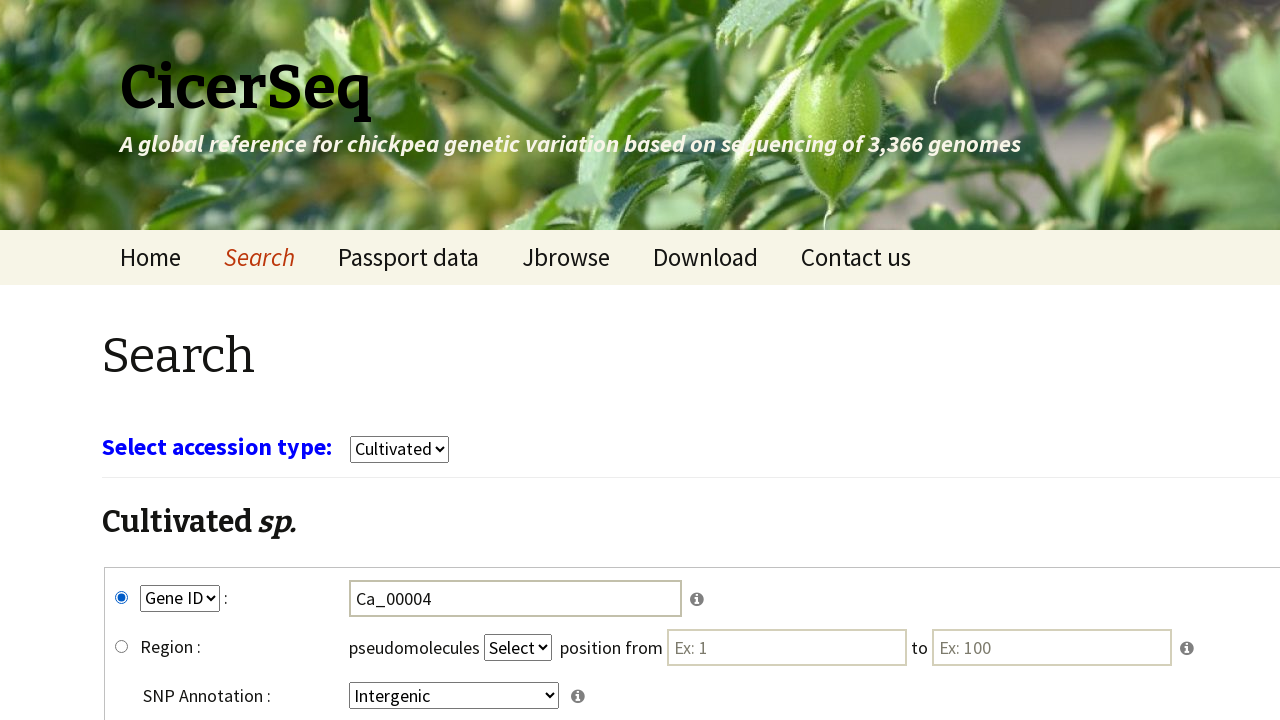

Clicked submit button to execute SNP search at (788, 573) on input[name='submit']
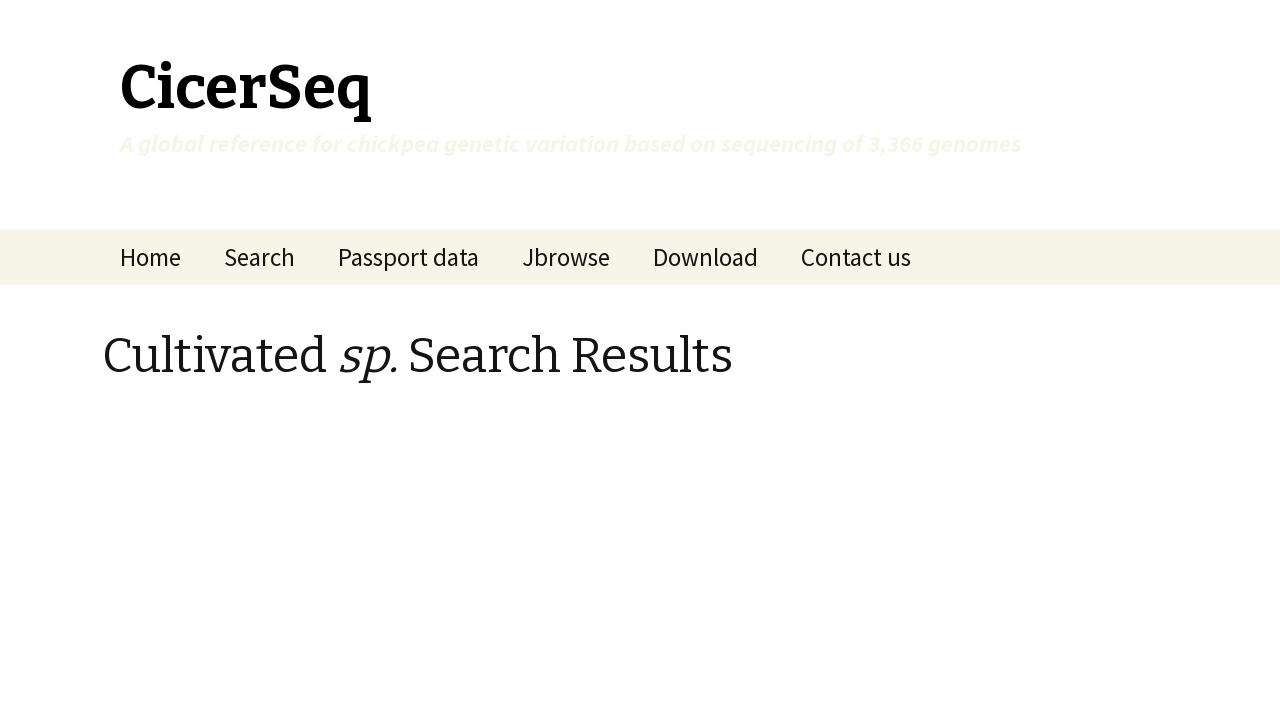

Waited 5 seconds for search results to load
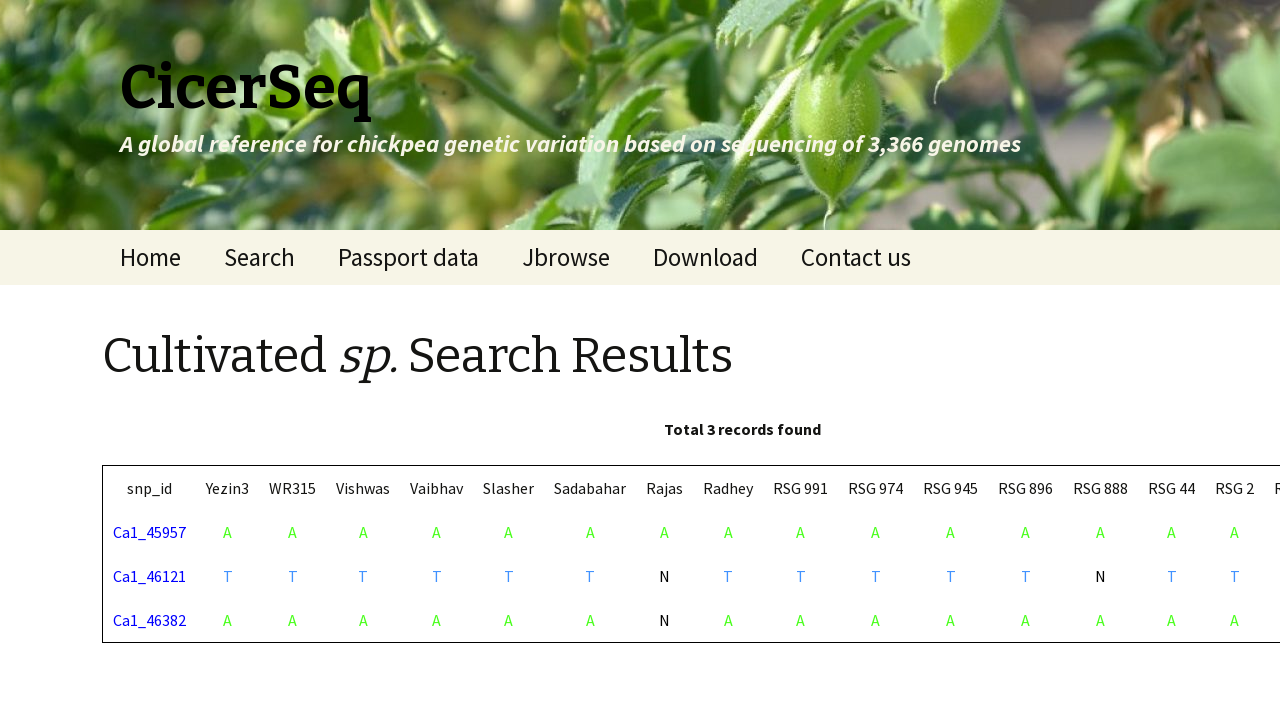

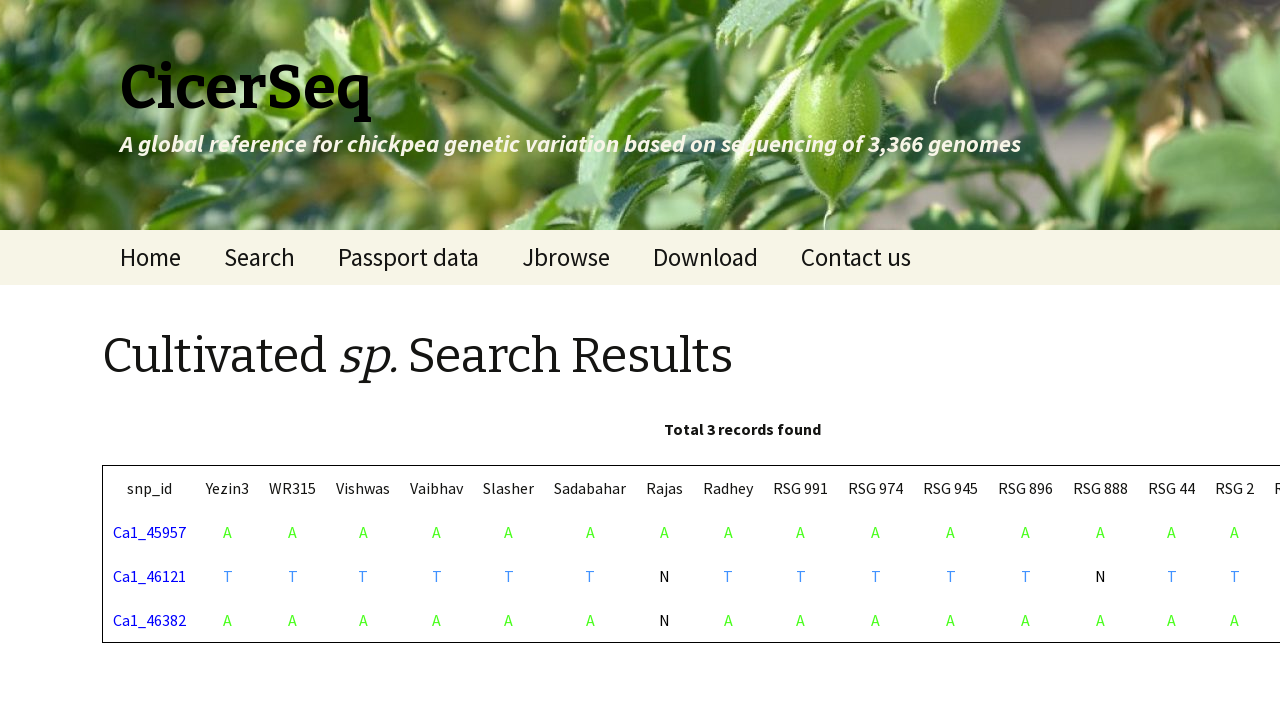